Tests opening a new tab, verifying it's blank, then closing it

Starting URL: https://the-internet.herokuapp.com/windows

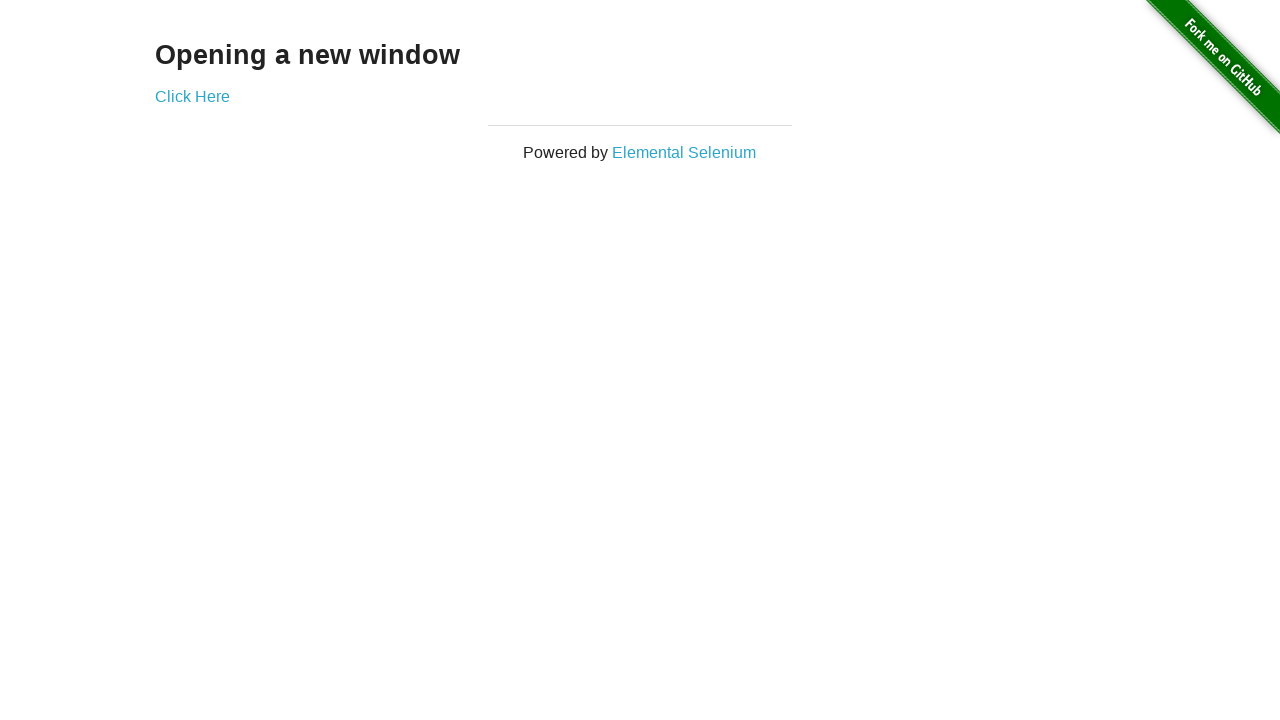

Opened a new tab
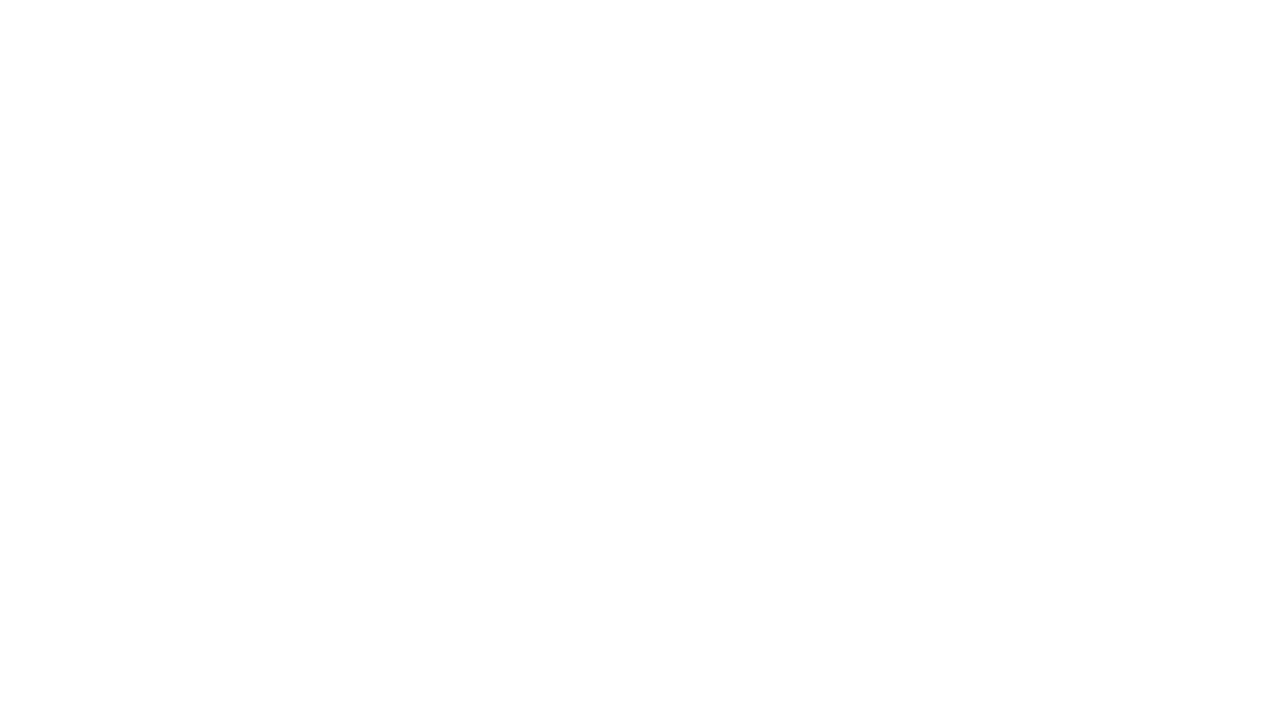

Verified new tab URL is about:blank
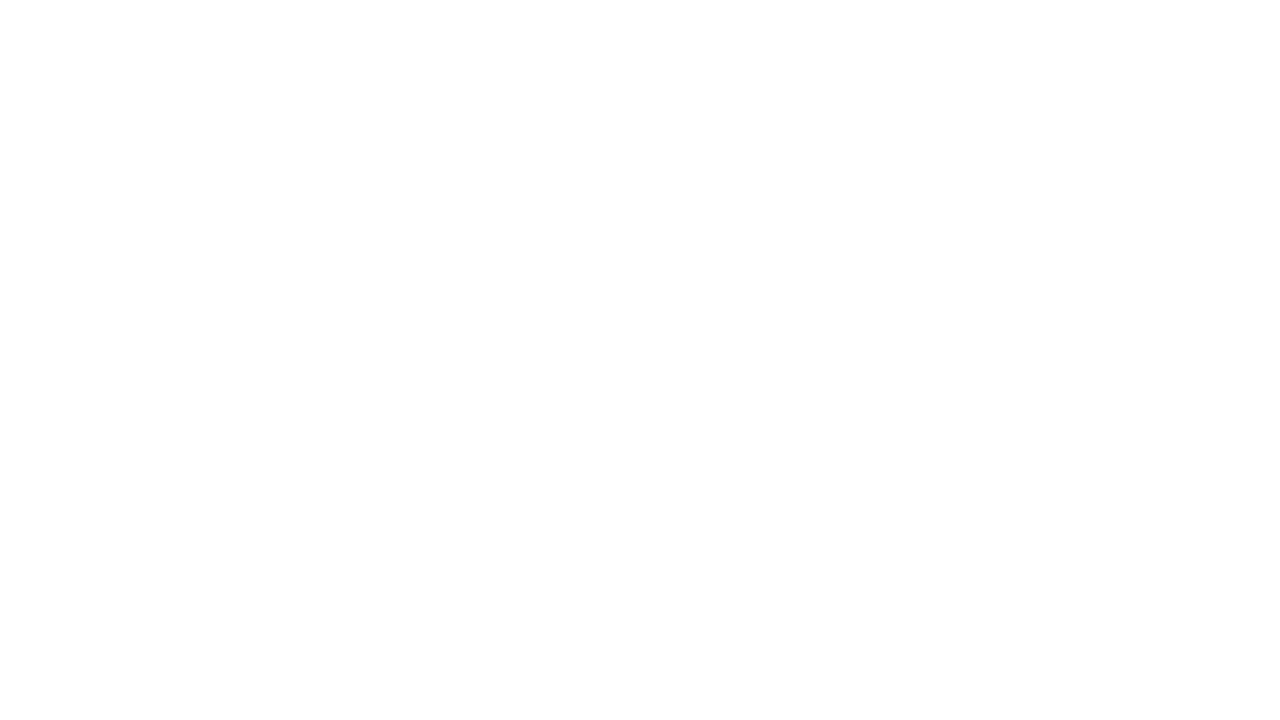

Verified new tab title is empty
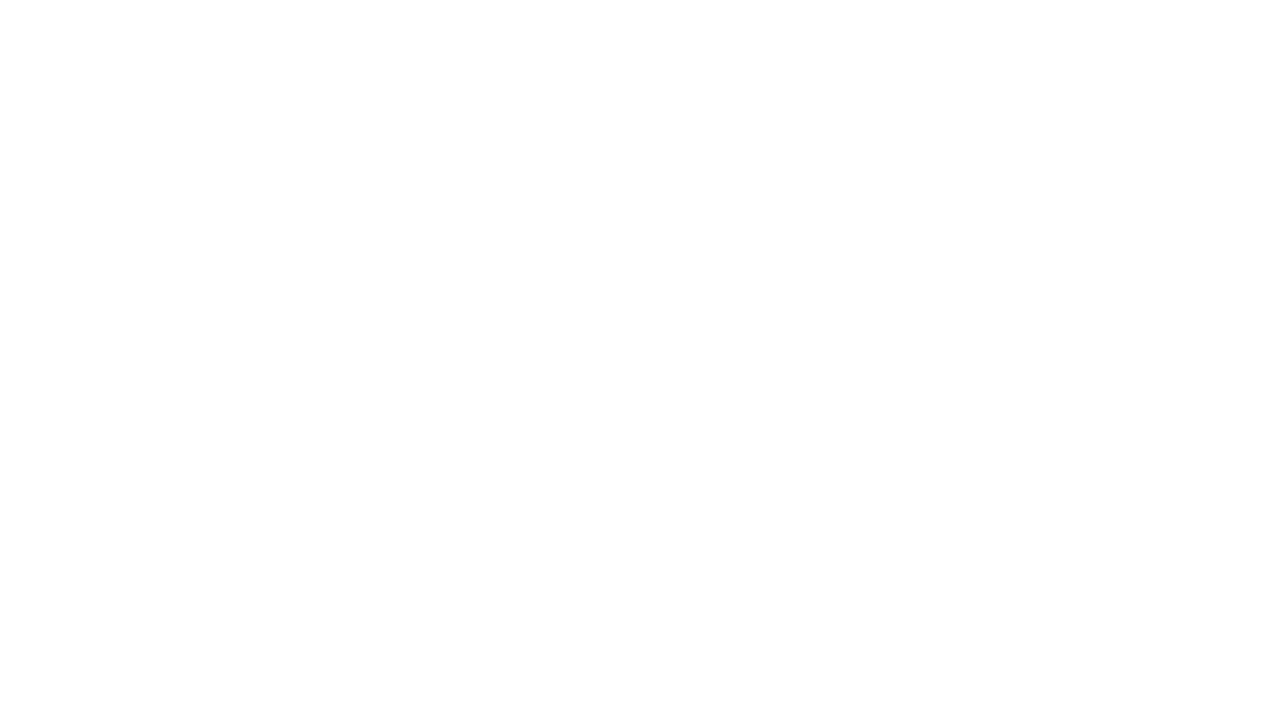

Closed the new tab
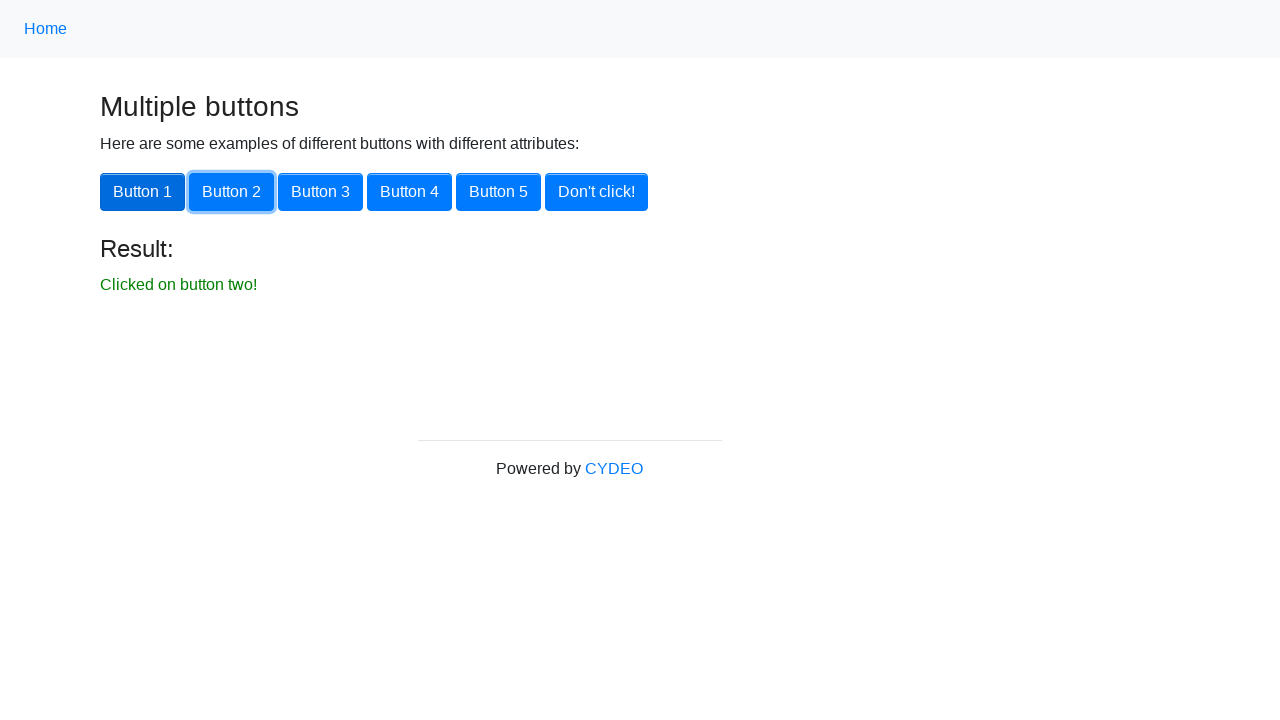

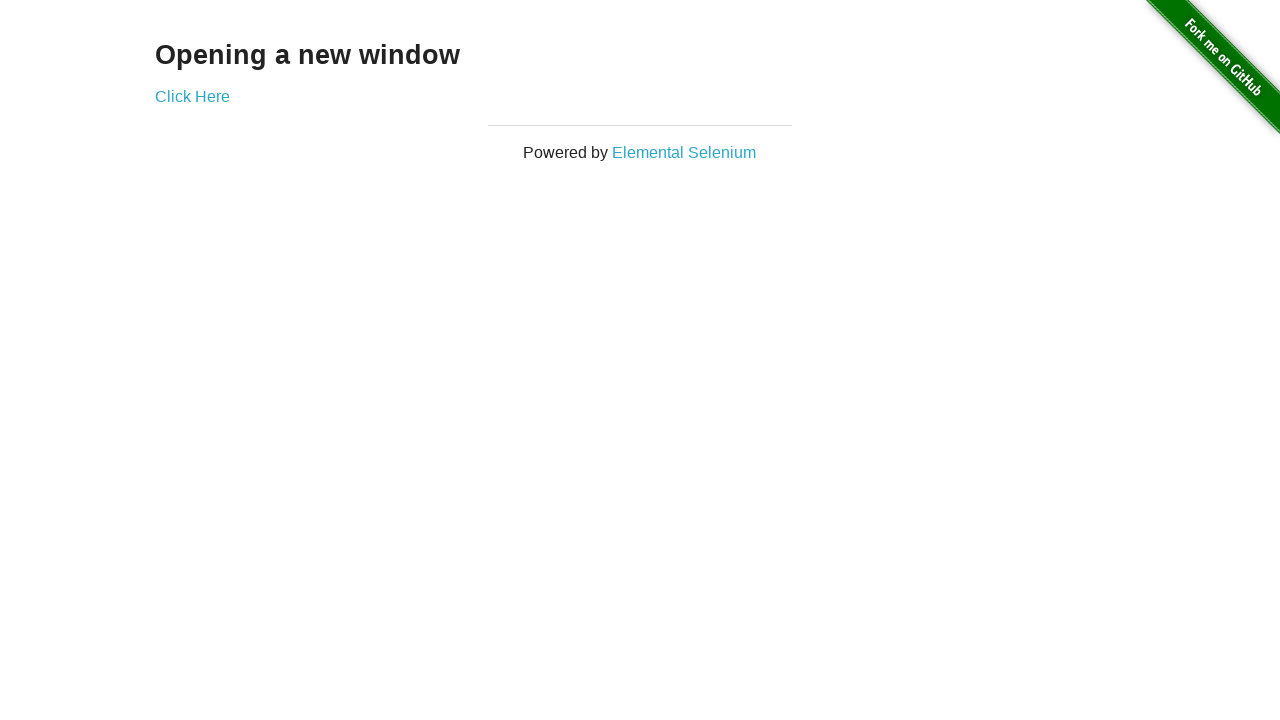